Tests a React frontend by intercepting API calls with mock responses and verifying that the mocked message is displayed correctly on the page.

Starting URL: https://demo-frontend-reactjs.vercel.app/

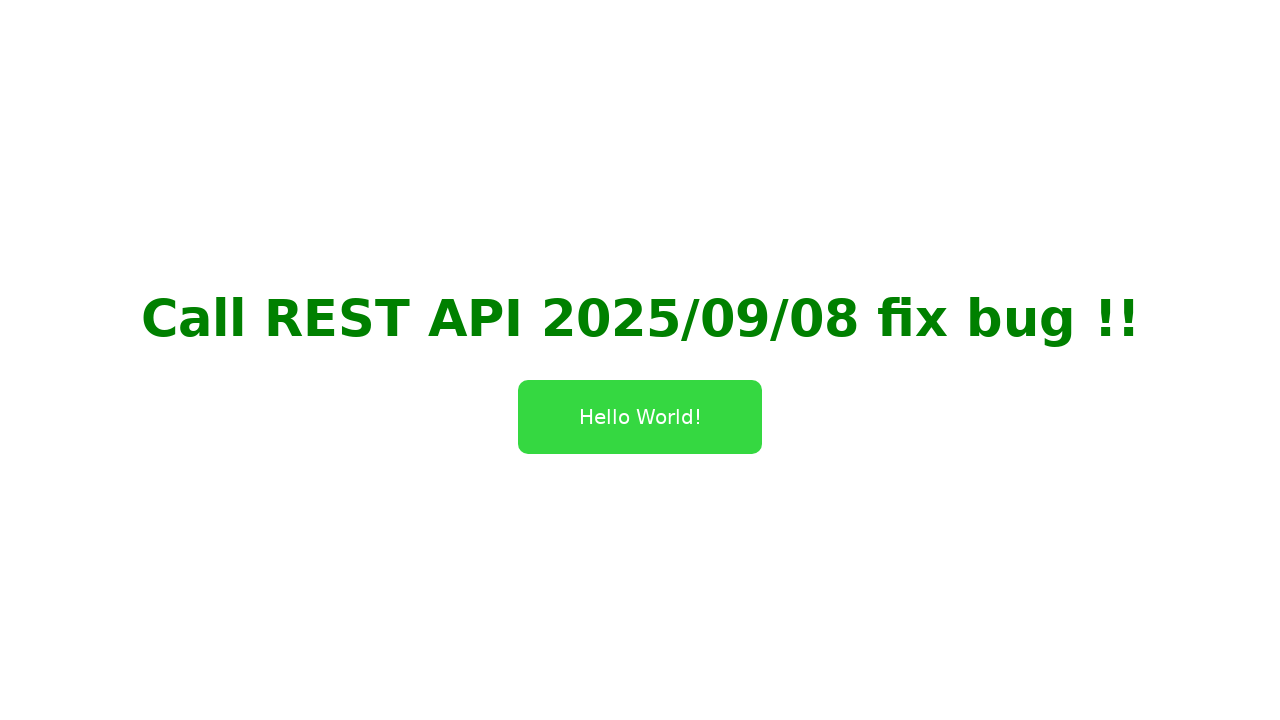

Set up route interception for API calls to return mock response
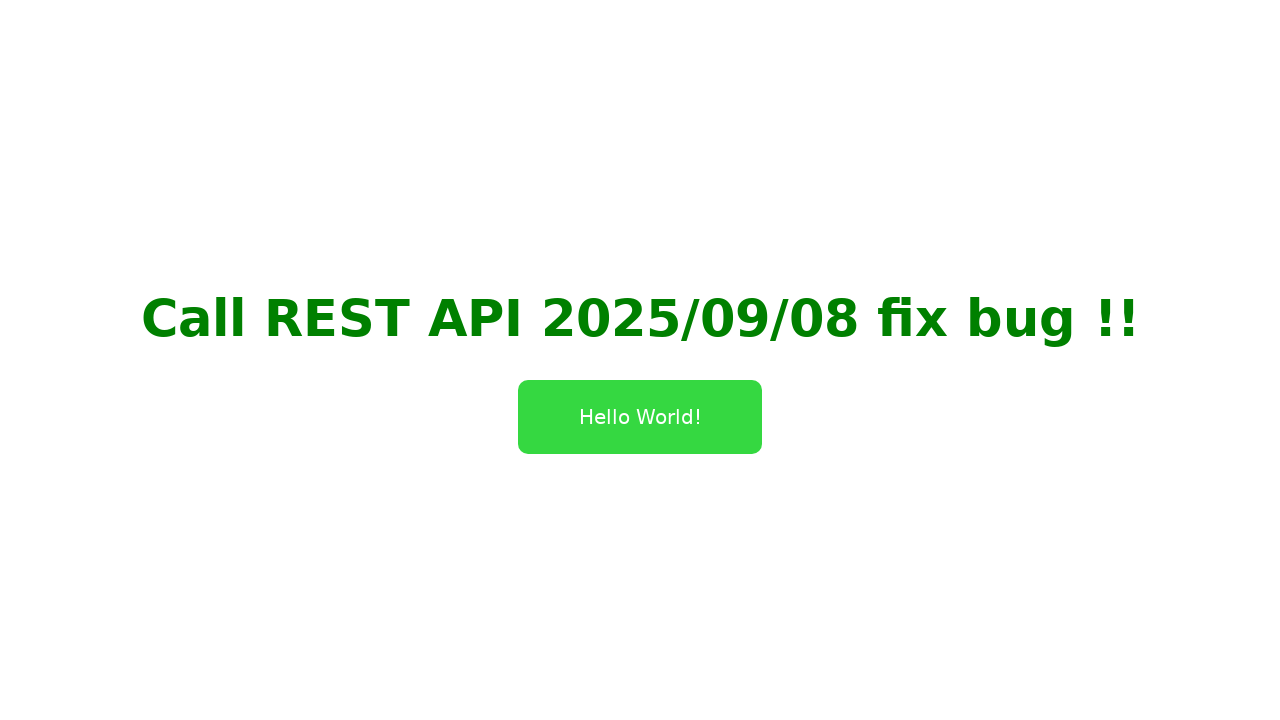

Reloaded page to trigger mocked API call
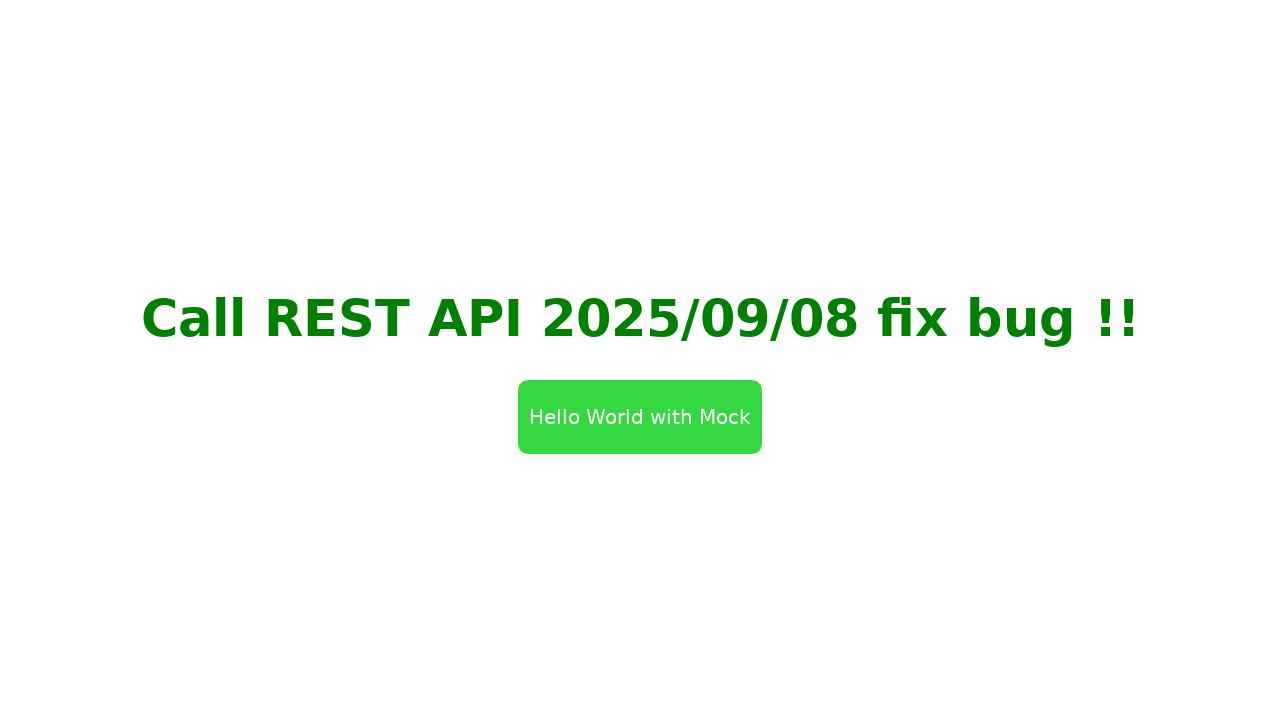

Waited for hello_text element to appear
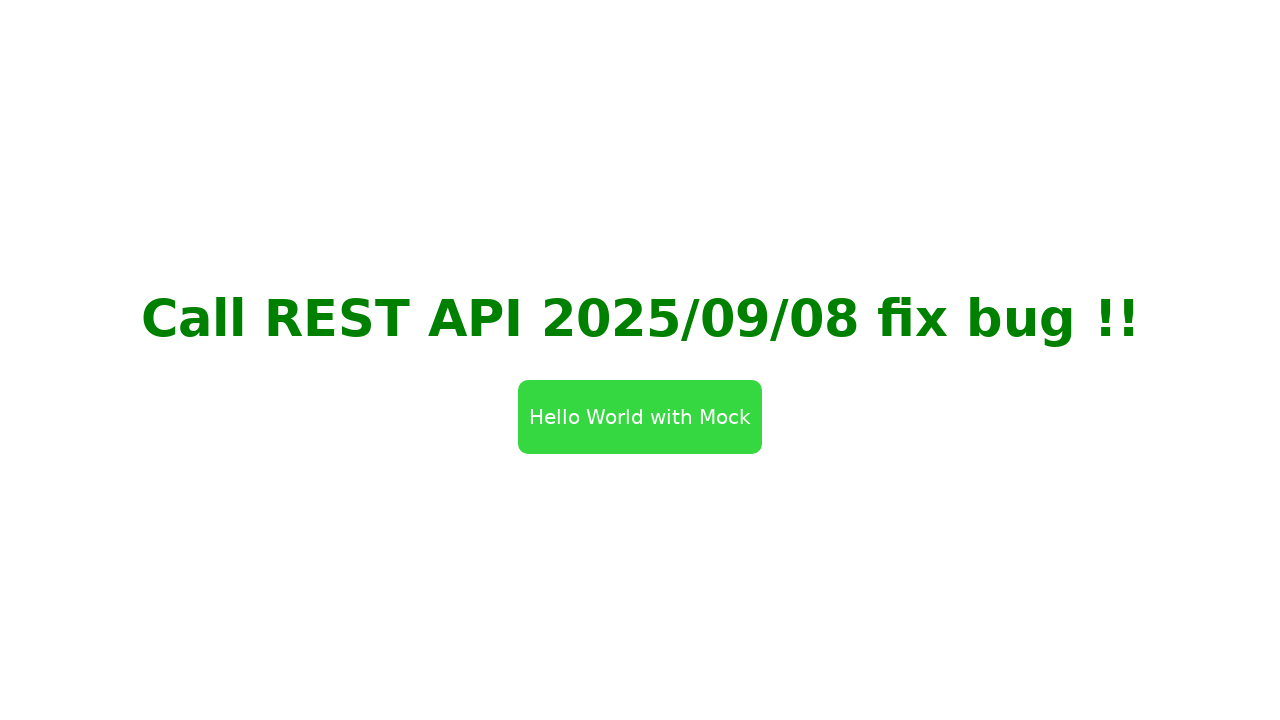

Retrieved text content from hello_text element
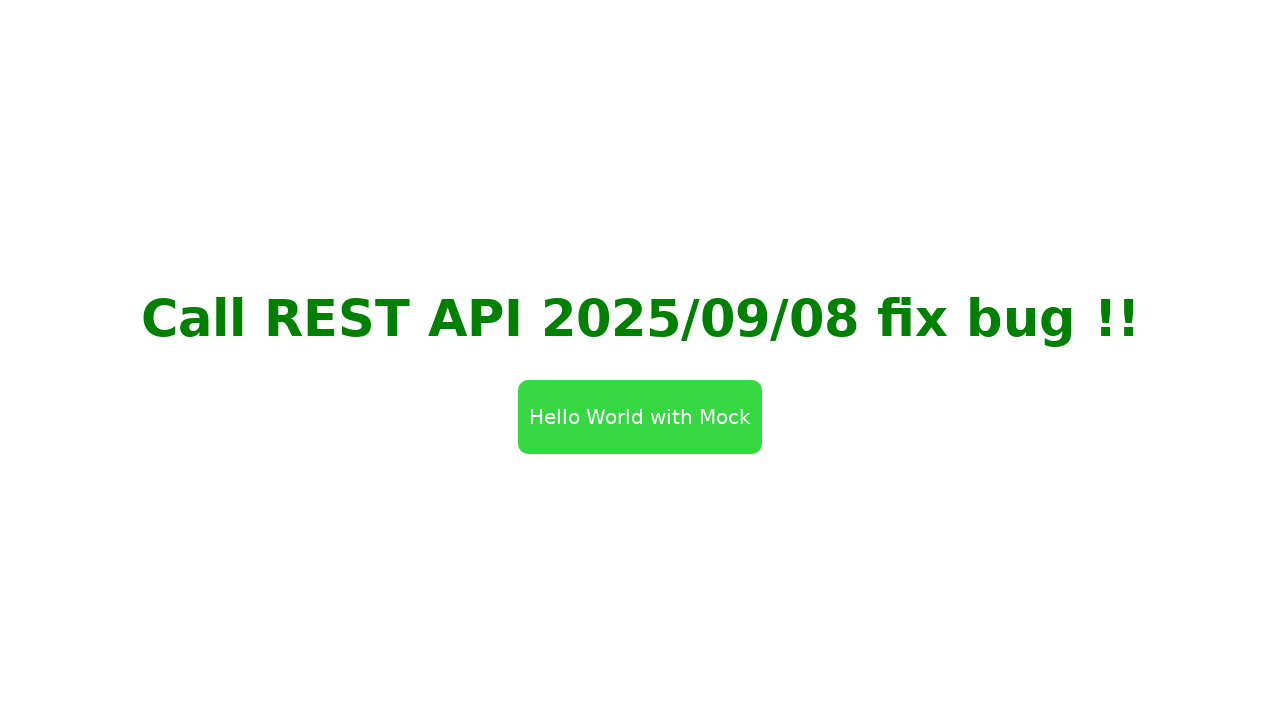

Verified that mocked message 'Hello World with Mock' is displayed correctly
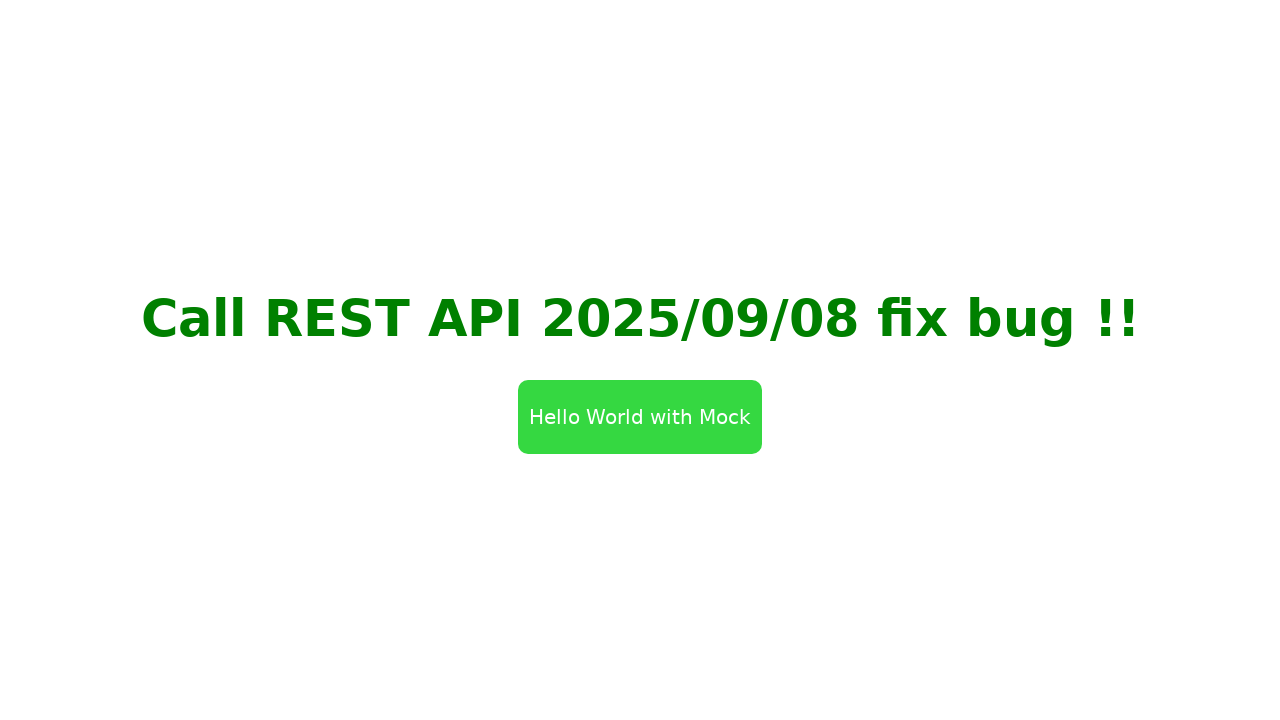

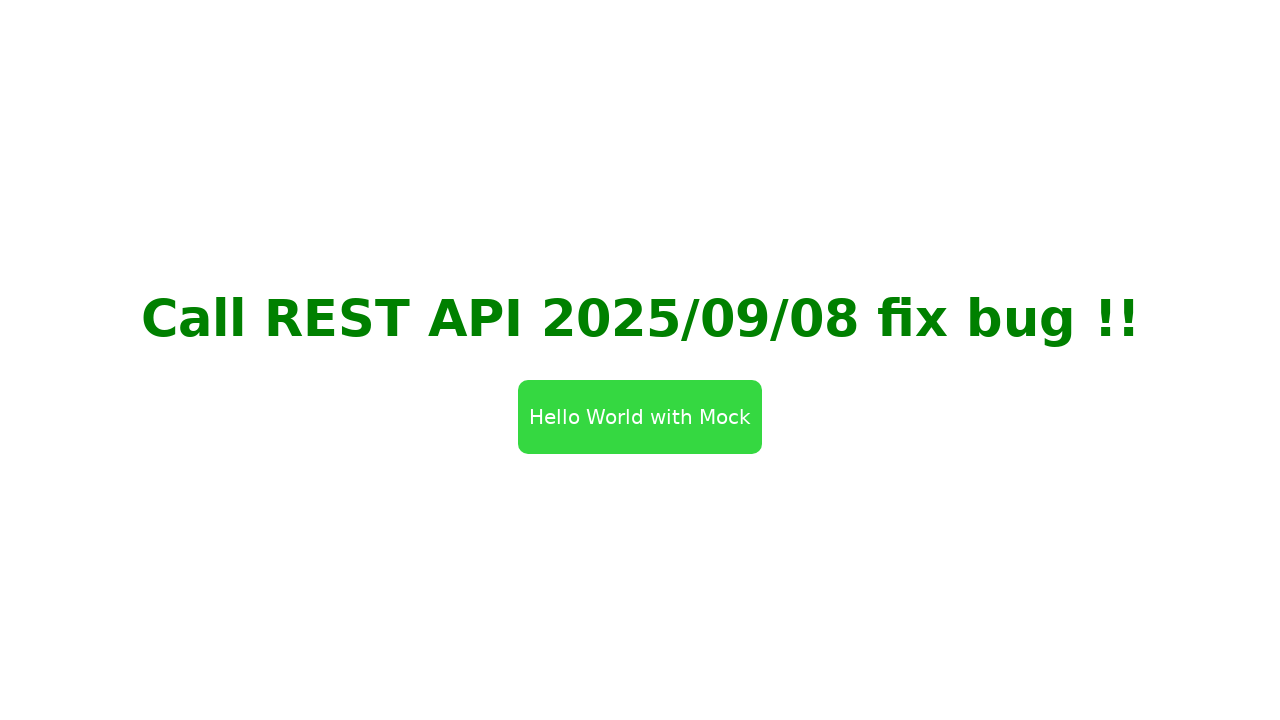